Tests hover functionality by hovering over user avatars to reveal hidden information and profile links, then clicking through to user profile pages

Starting URL: https://the-internet.herokuapp.com/hovers

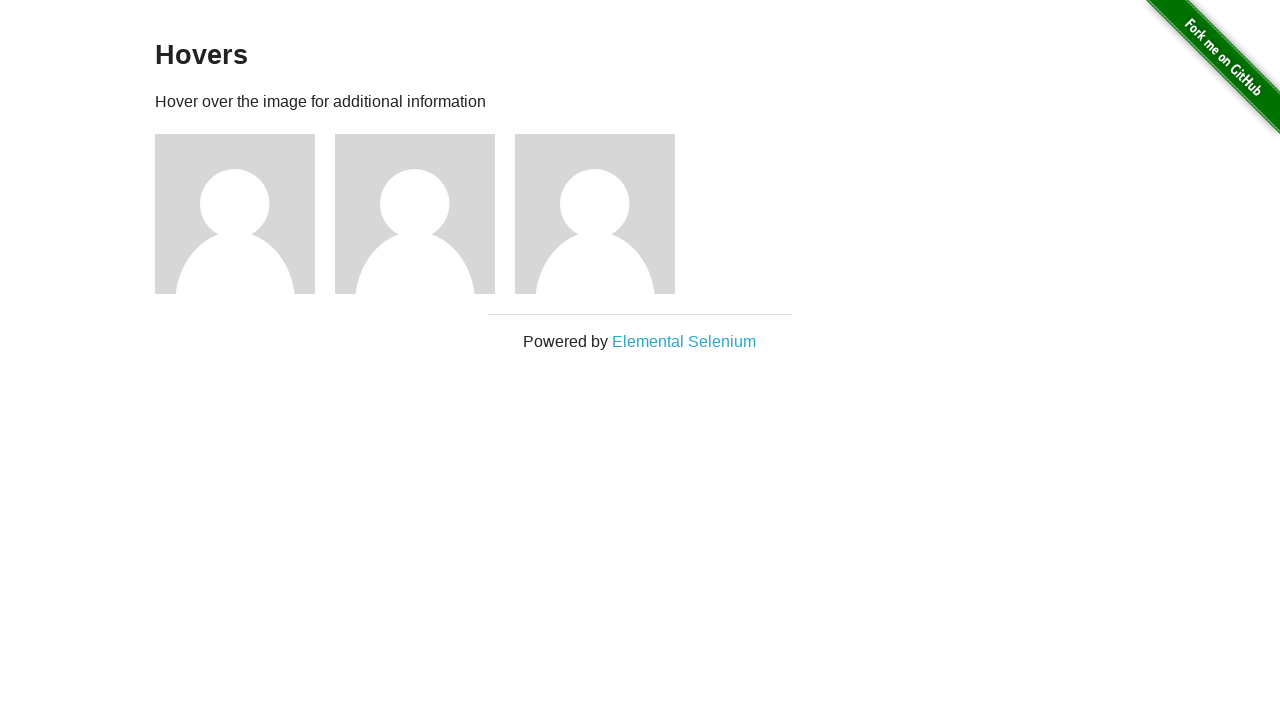

User avatars loaded on hovers page
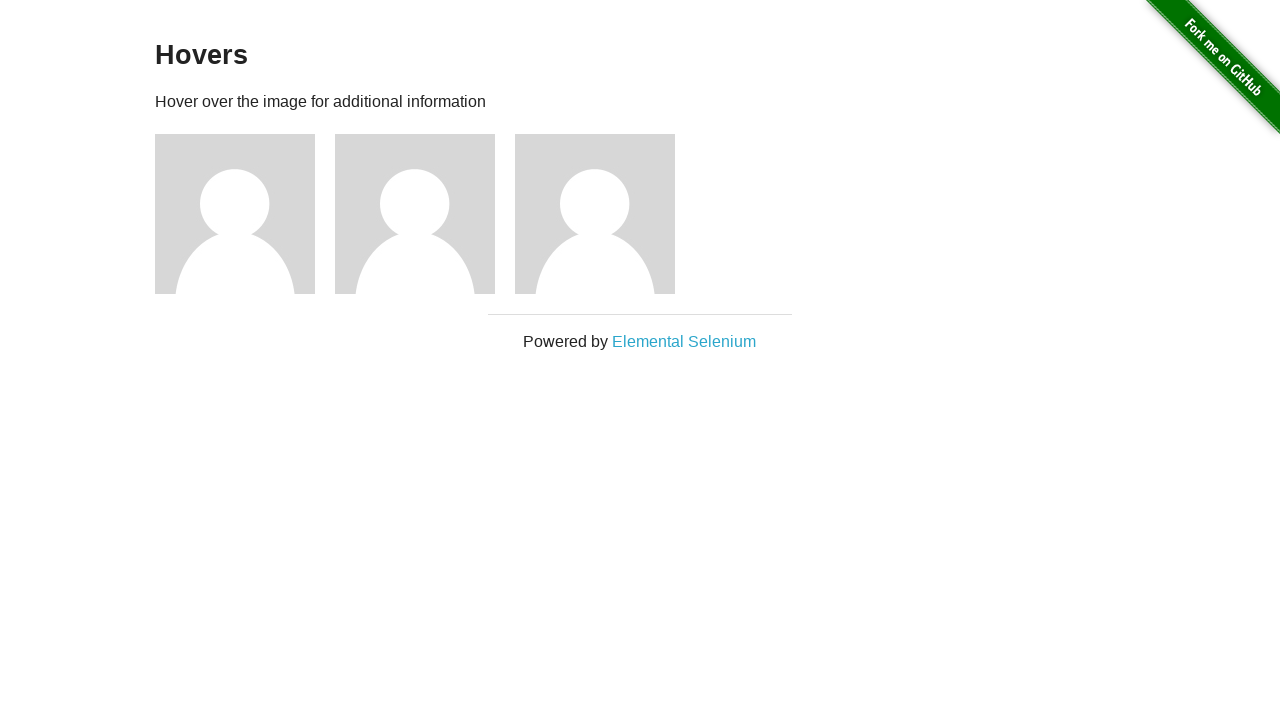

Hovered over first user avatar at (245, 214) on div.figure >> nth=0
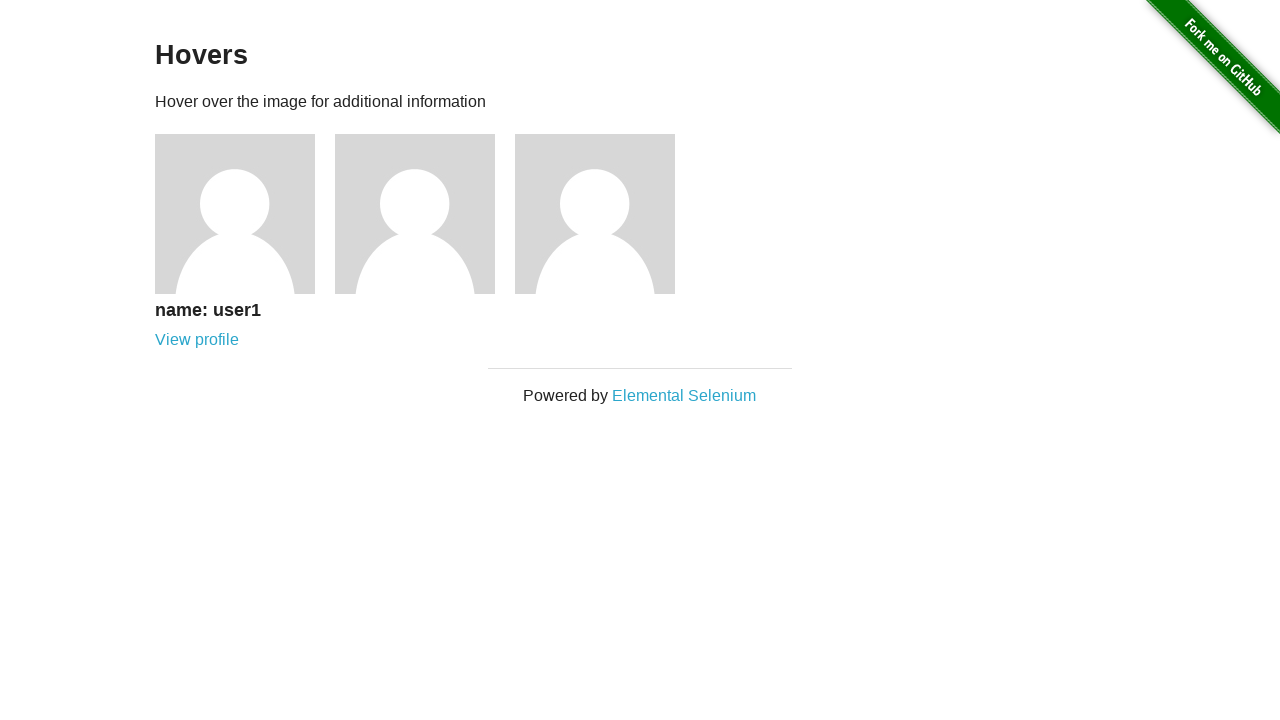

User caption with username appeared after hover
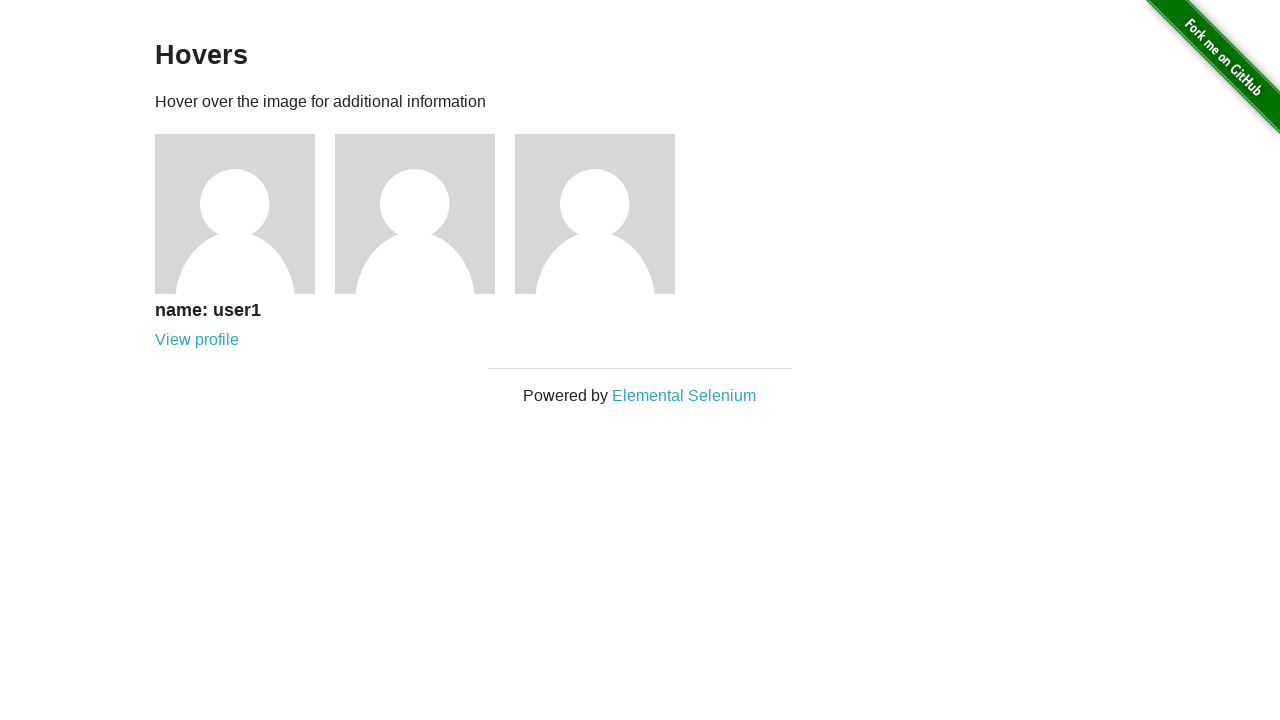

Retrieved username label: name: user1
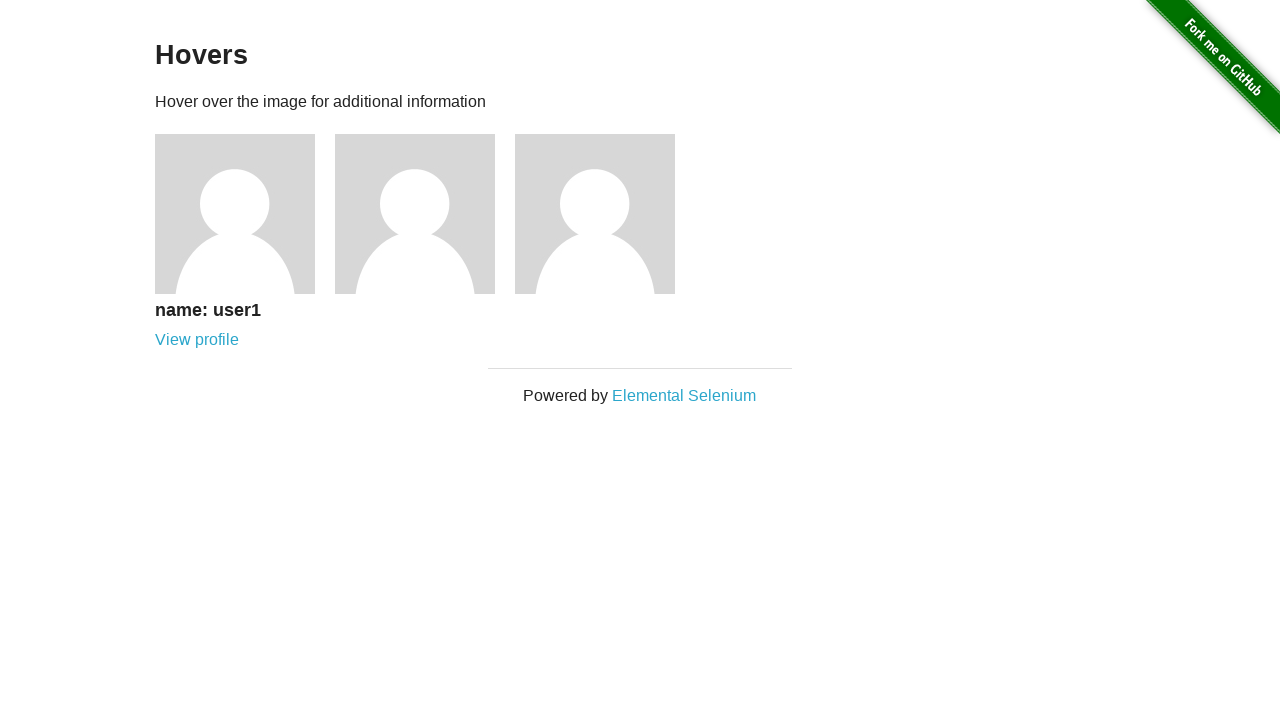

Profile link became visible in caption
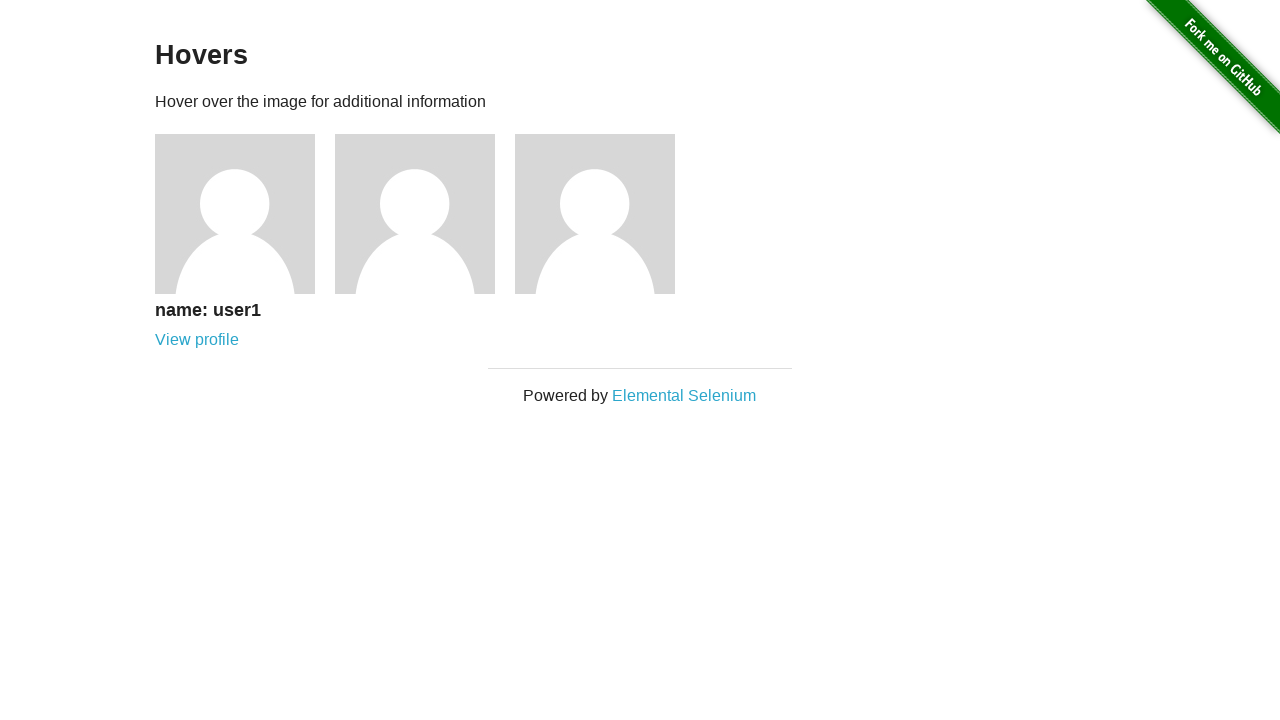

Clicked on user profile link at (197, 340) on div.figcaption a >> nth=0
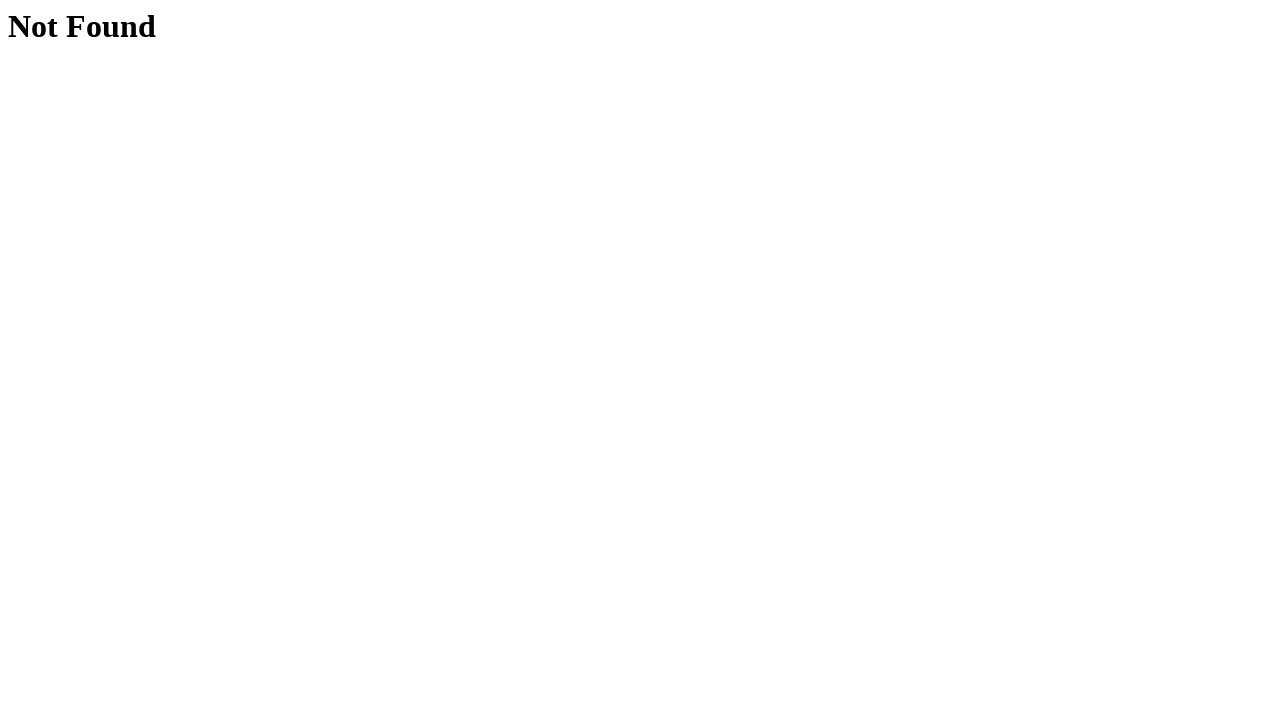

Navigated to user profile page
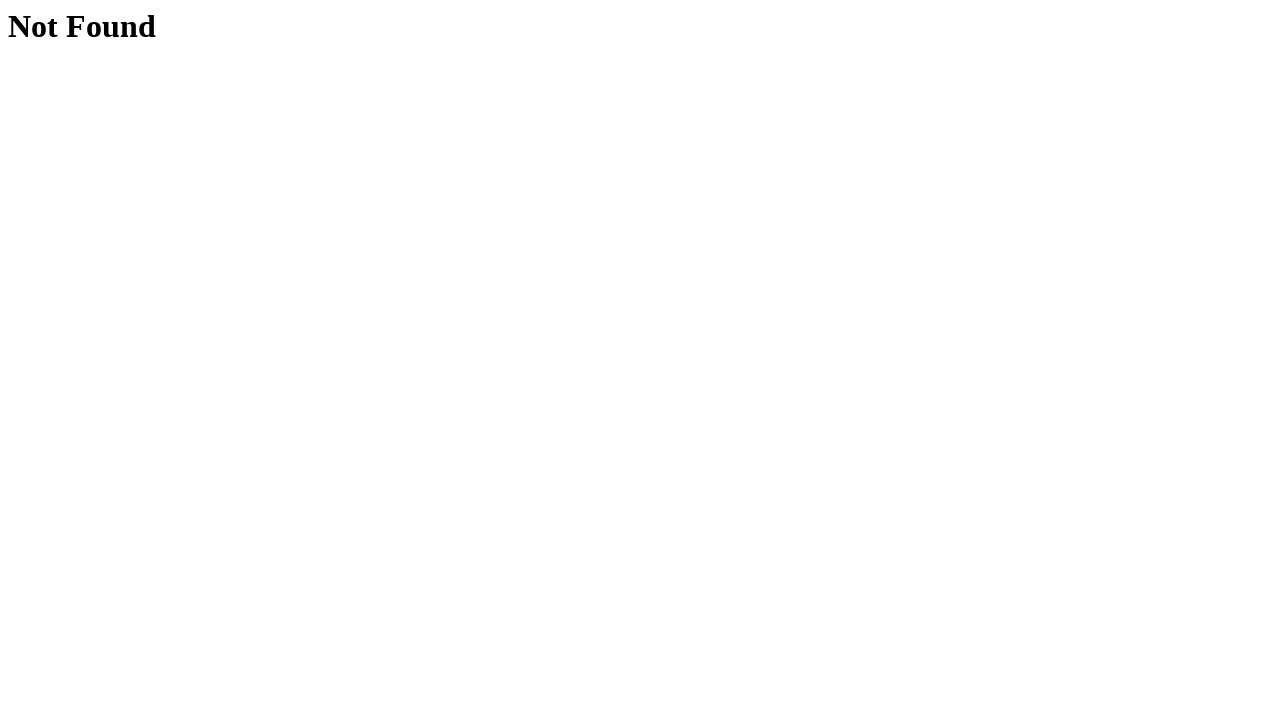

Navigated back to hovers page
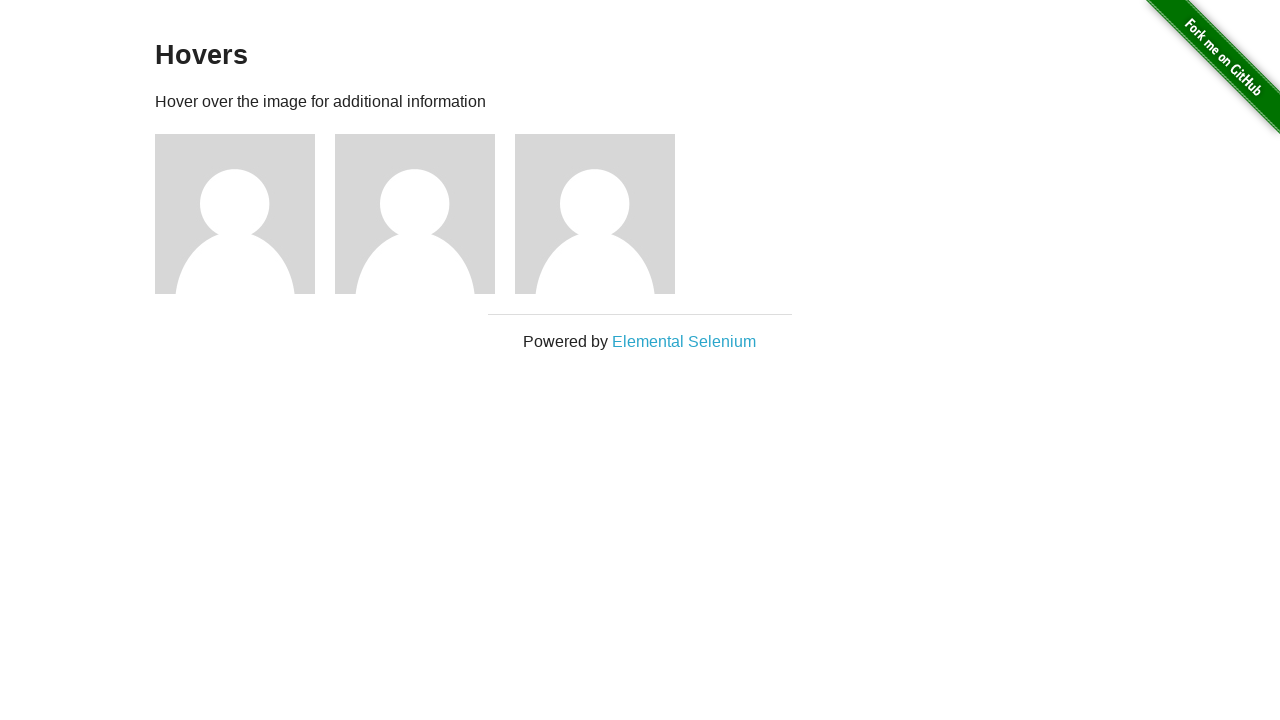

Confirmed return to hovers page with avatars visible
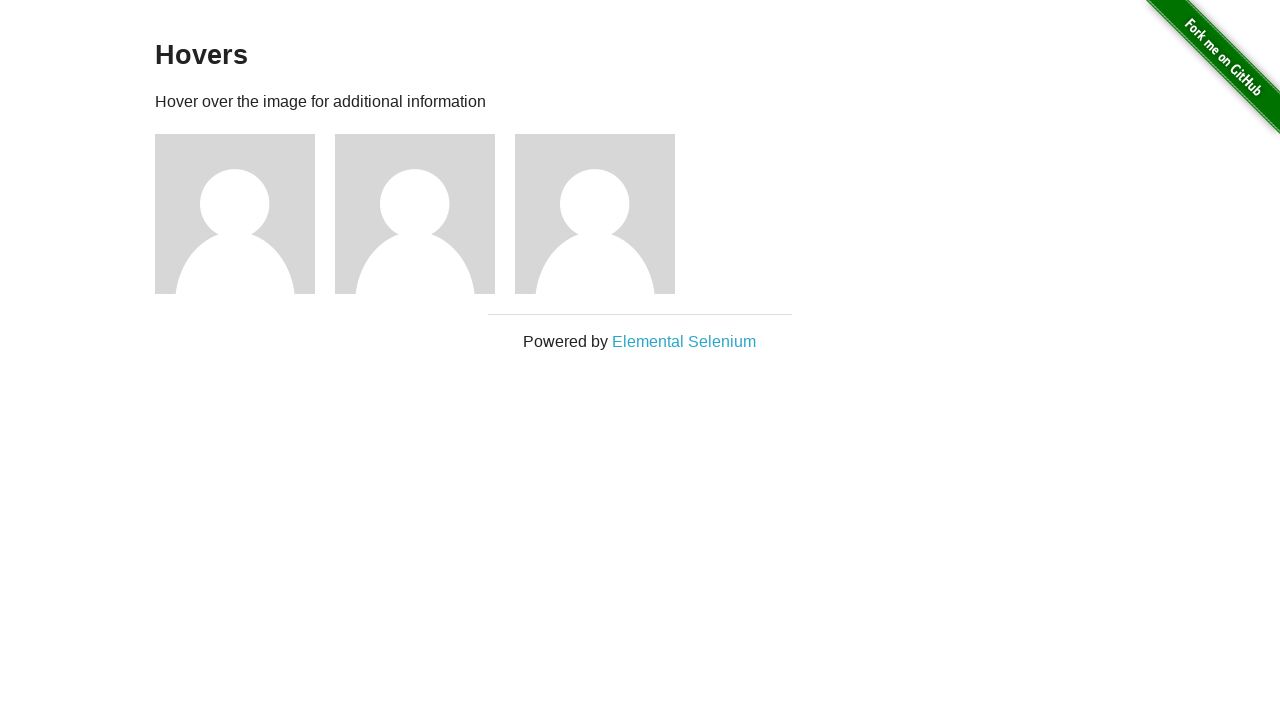

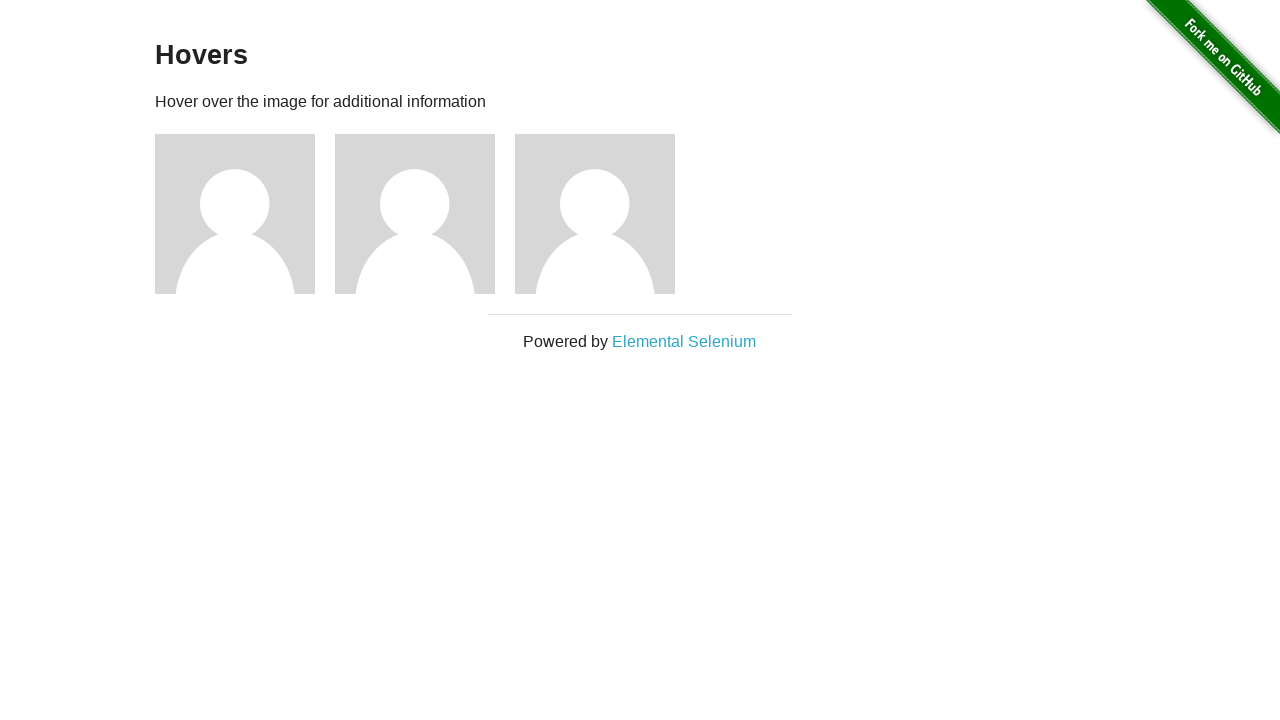